Tests the automation testing online website by verifying that a form exists and that the ContactName field is enabled.

Starting URL: https://automationintesting.online/

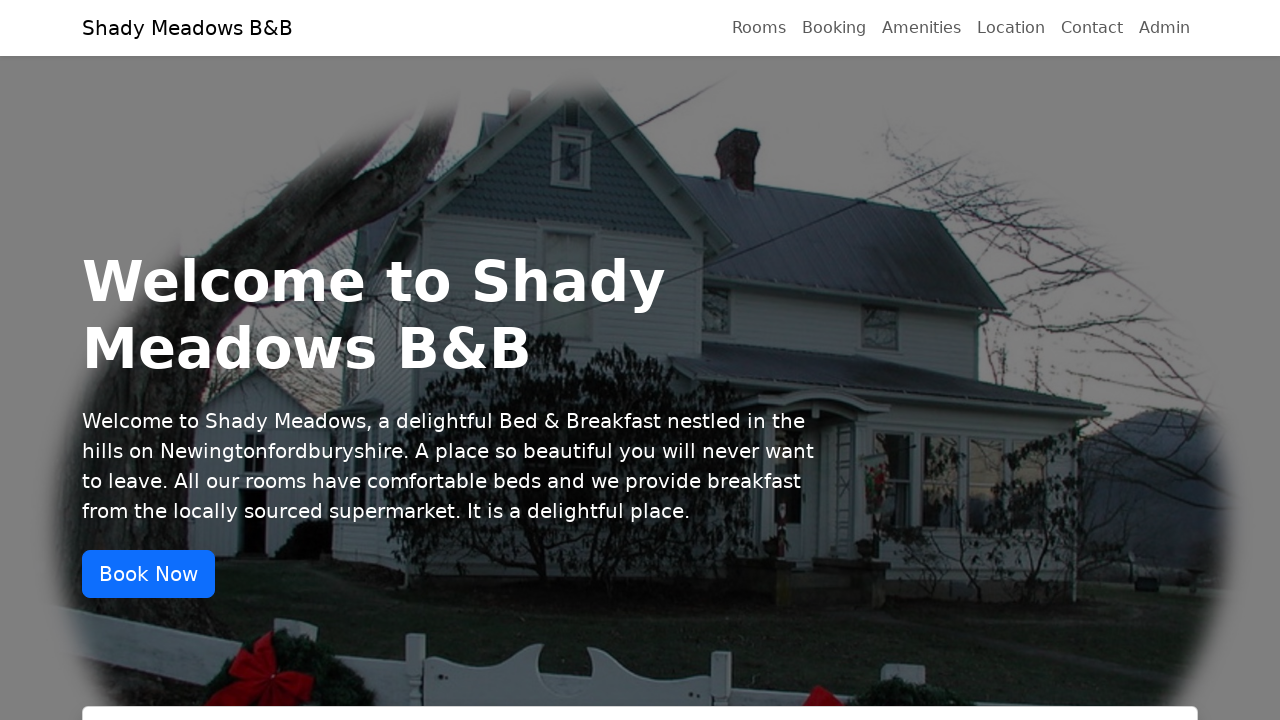

Navigated to automation testing online website
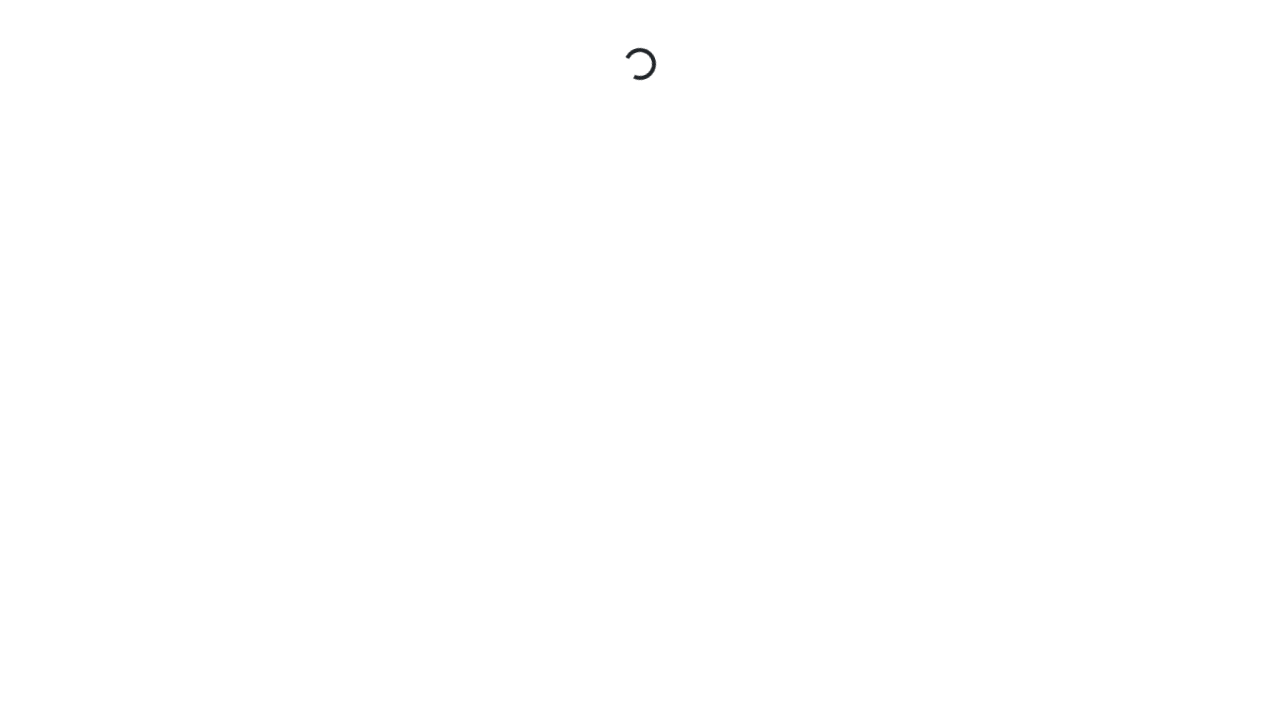

Form loaded on the page
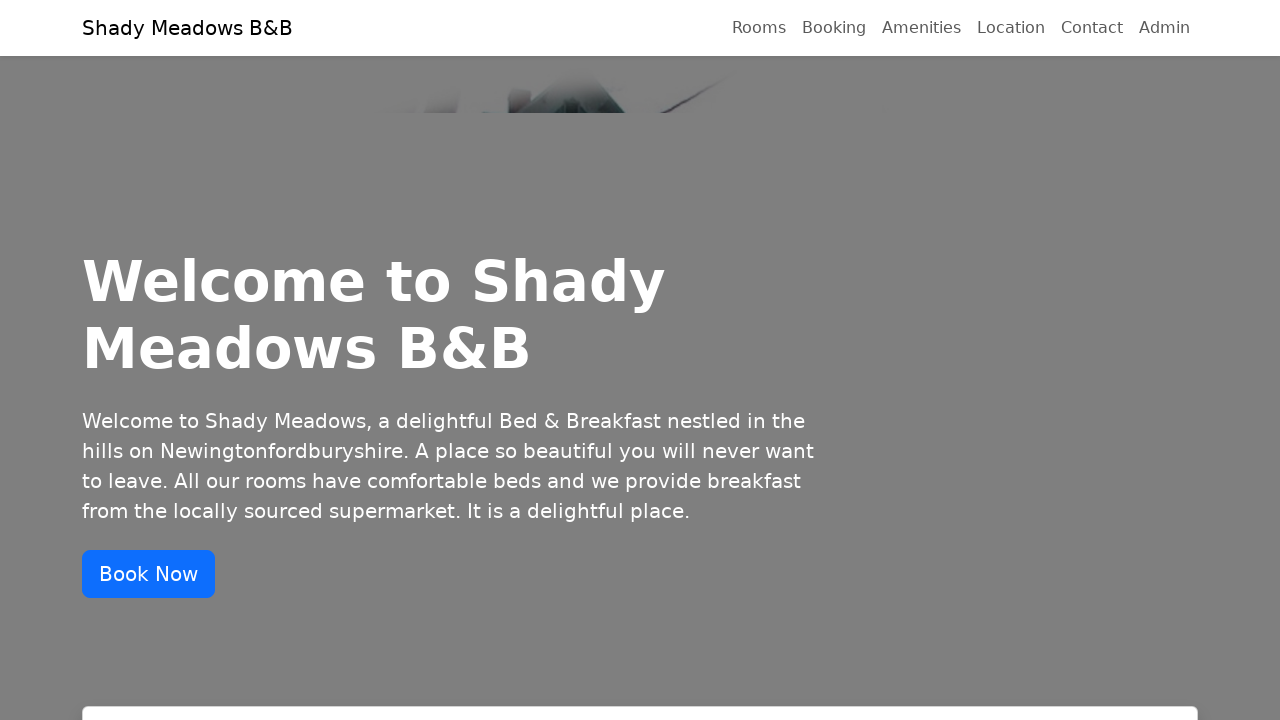

Verified that form exists on the page
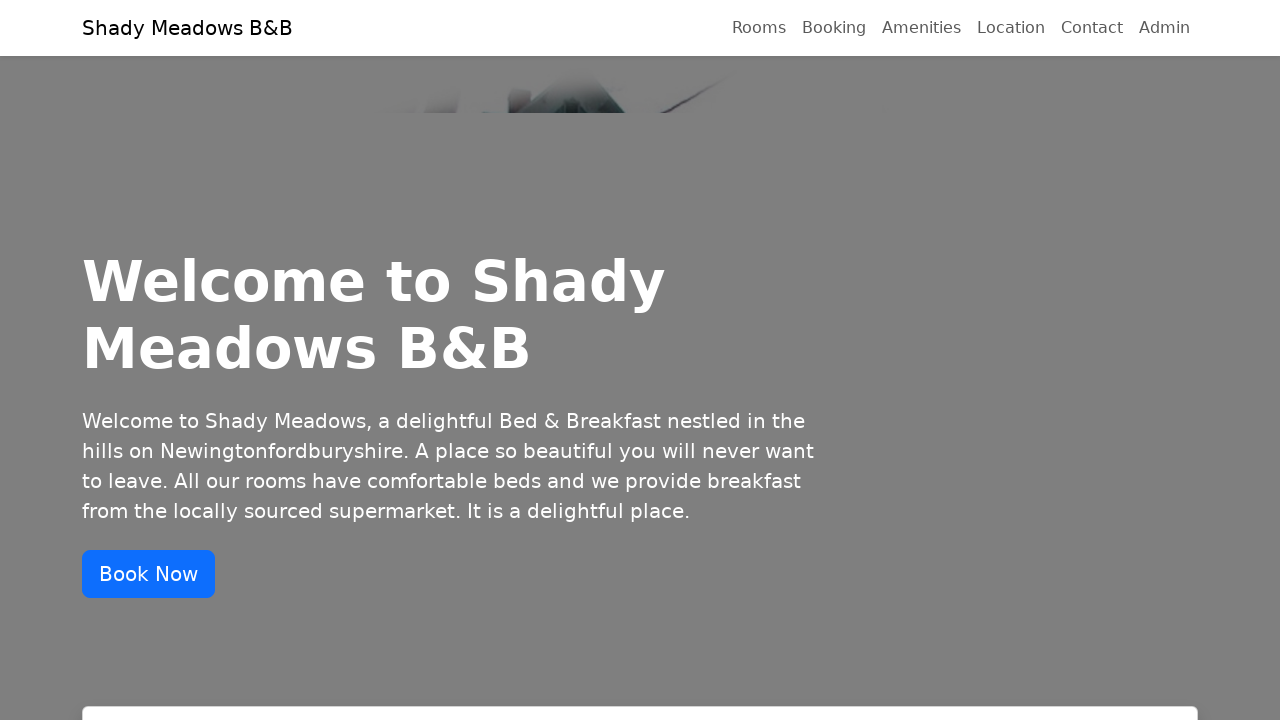

Located ContactName field
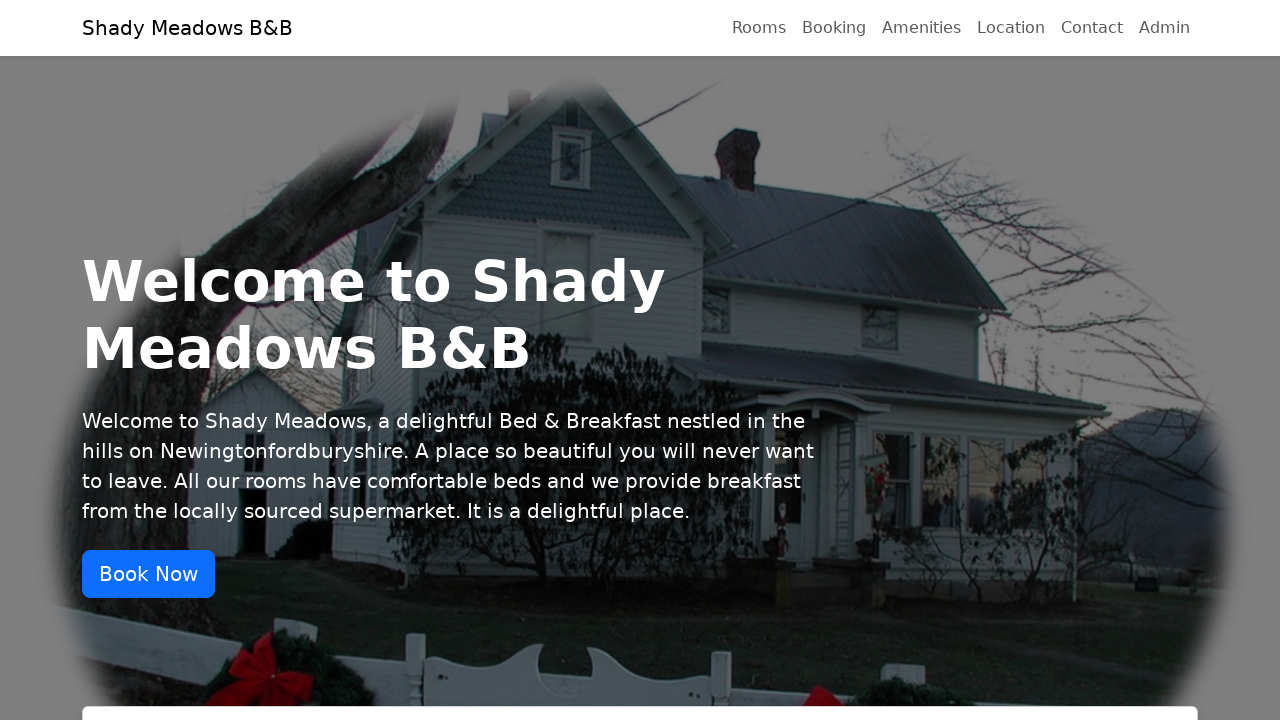

ContactName field is now visible
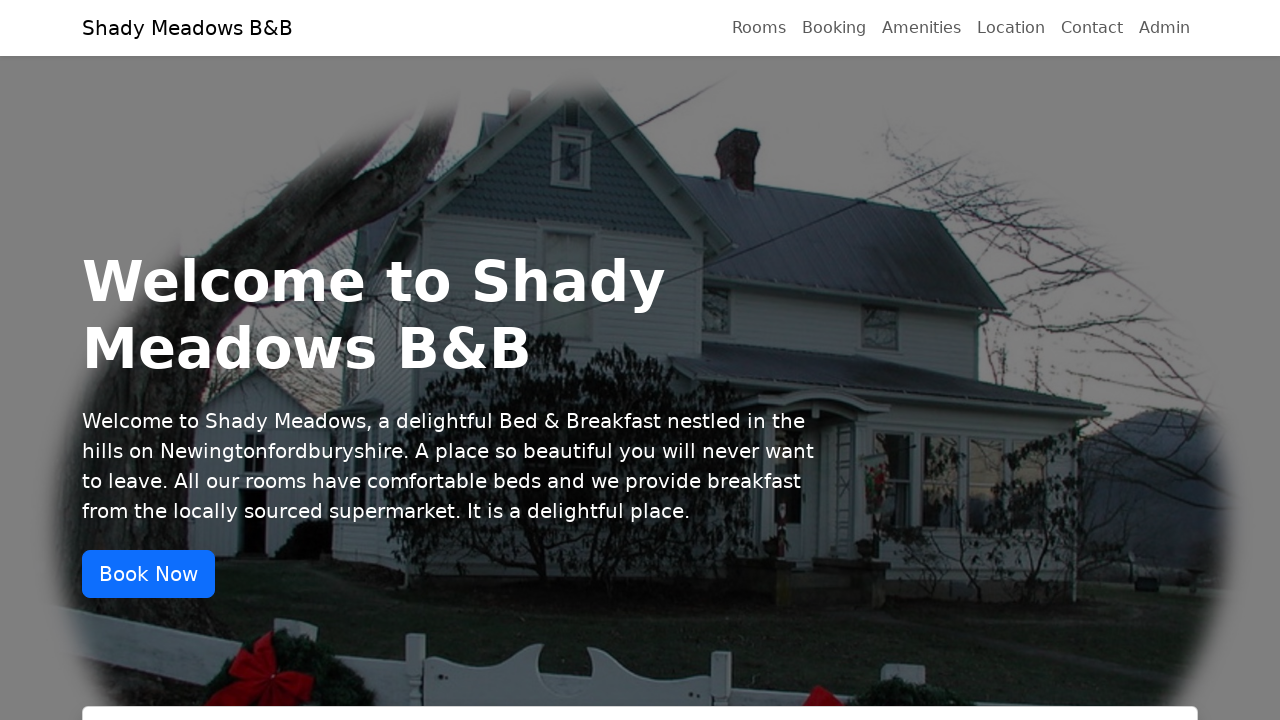

Verified that ContactName field is enabled
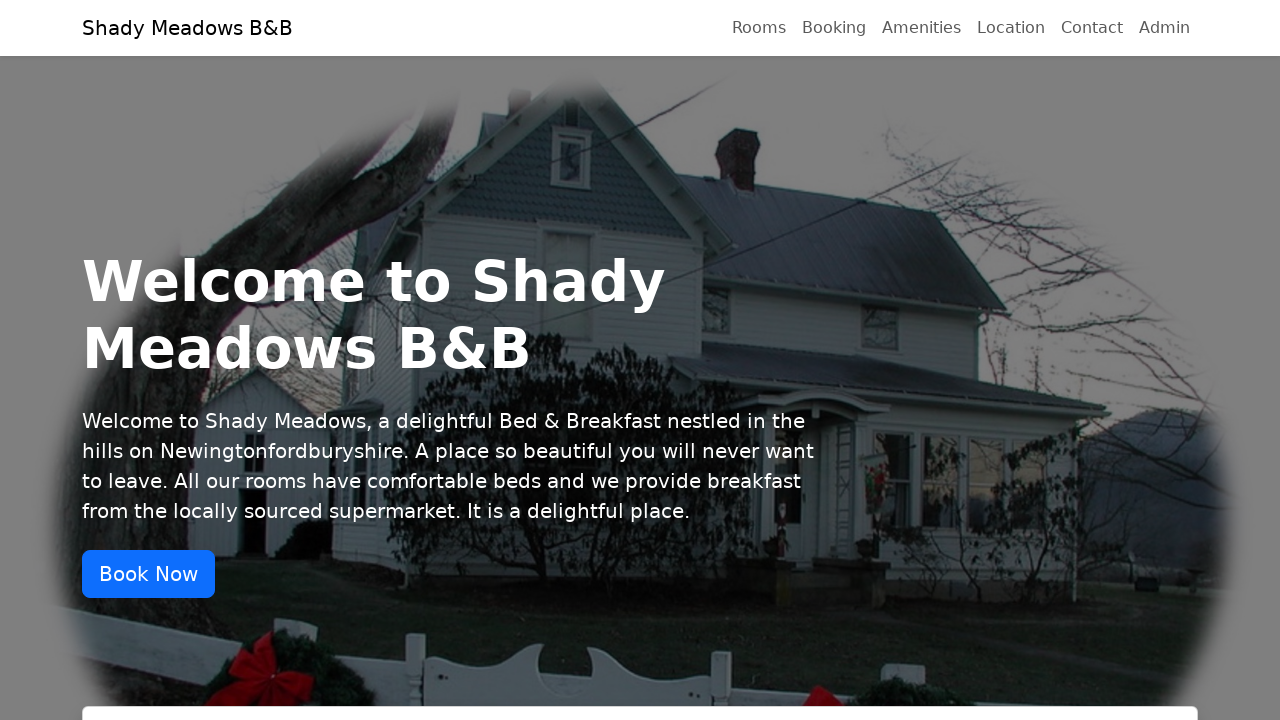

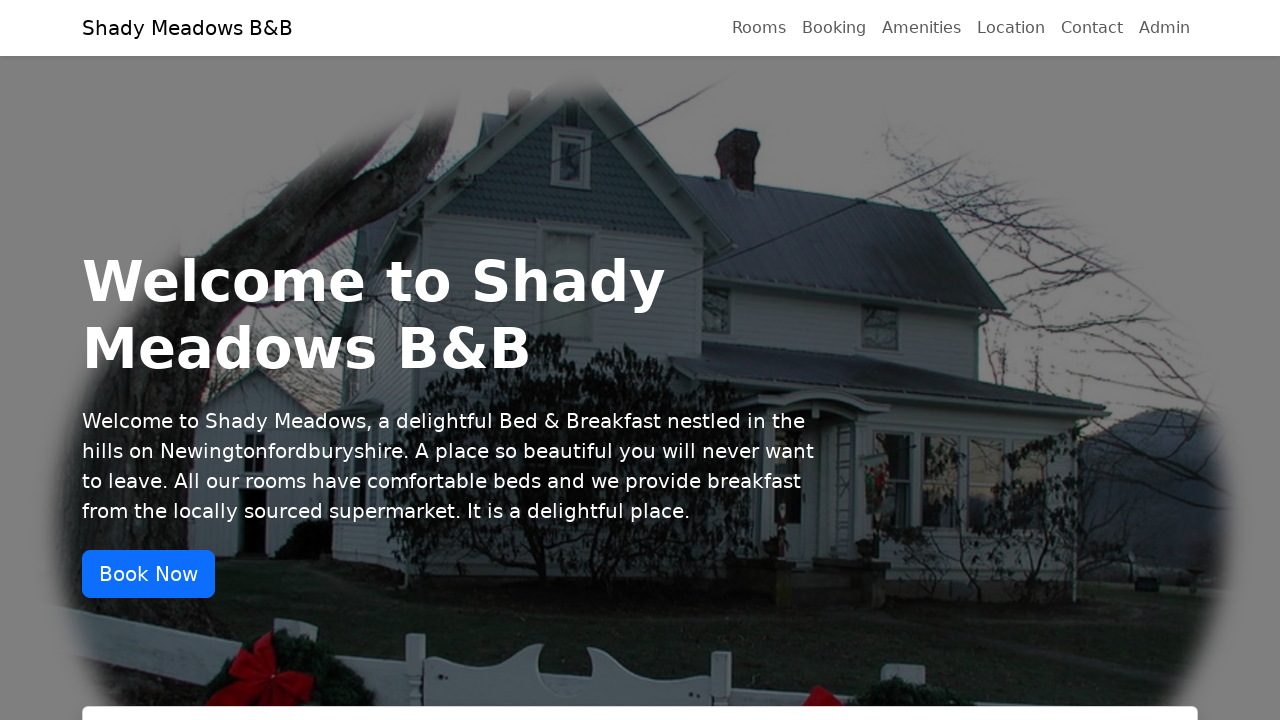